Tests a registration form by filling out personal information fields including first name, last name, email, password, addresses, and pincode.

Starting URL: https://grotechminds.com/registration/

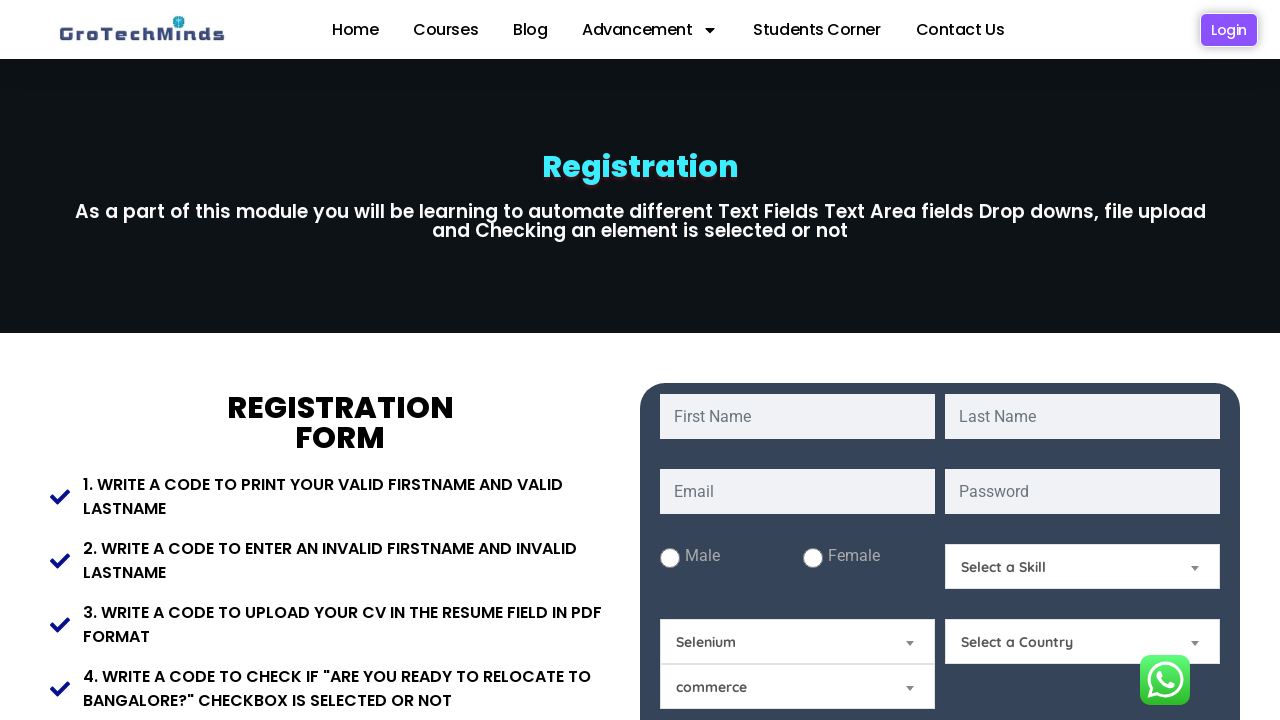

Filled first name field with 'Marcus' on #fname
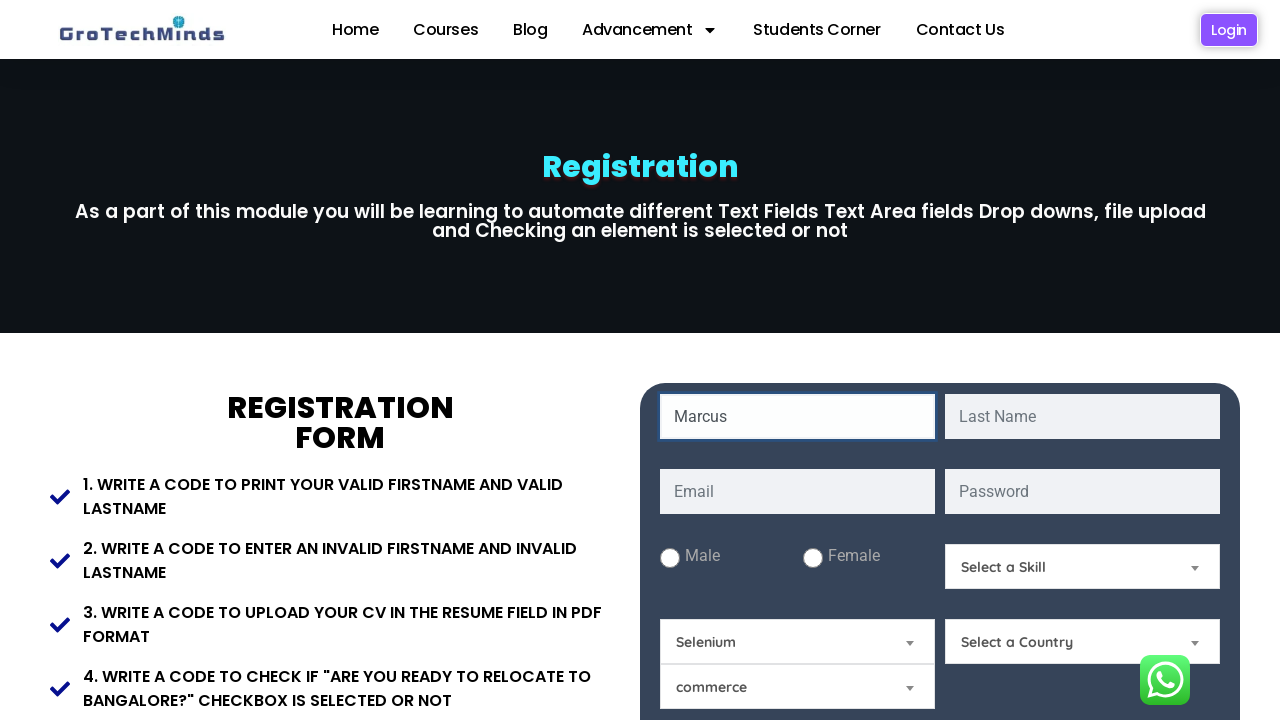

Filled last name field with 'Thompson' on #lname
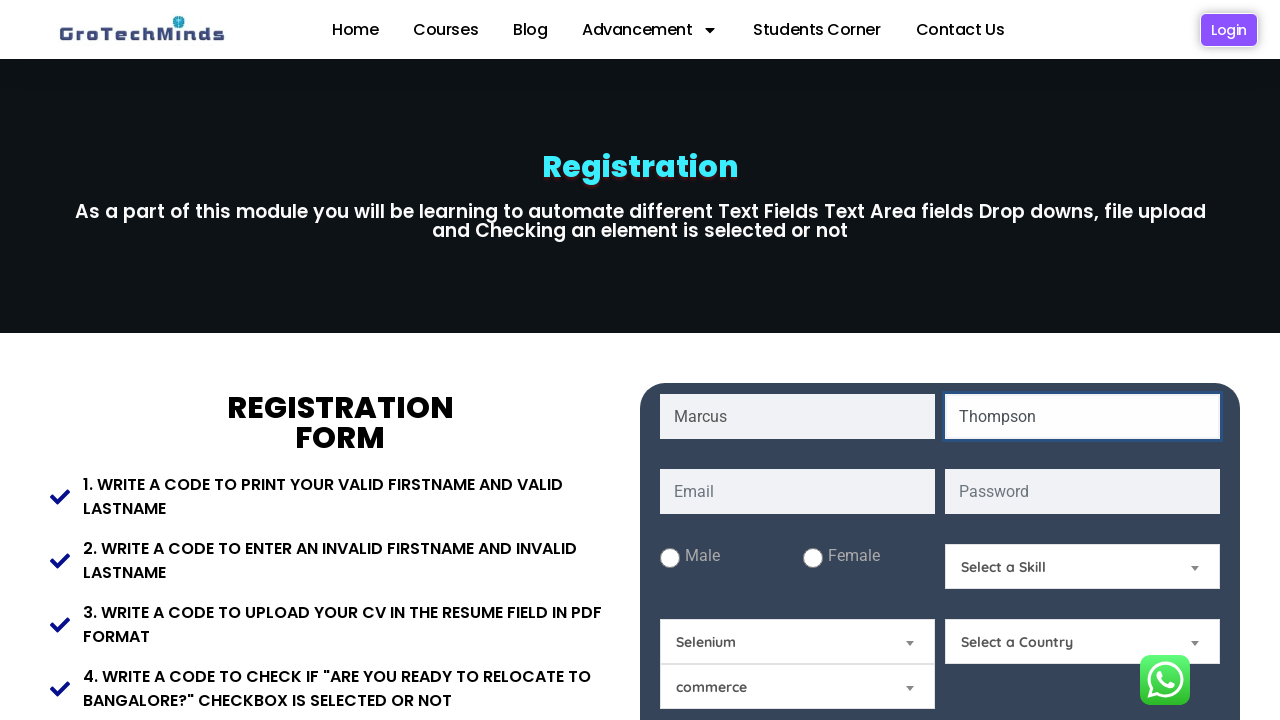

Filled email field with 'marcus.thompson42@example.com' on #email
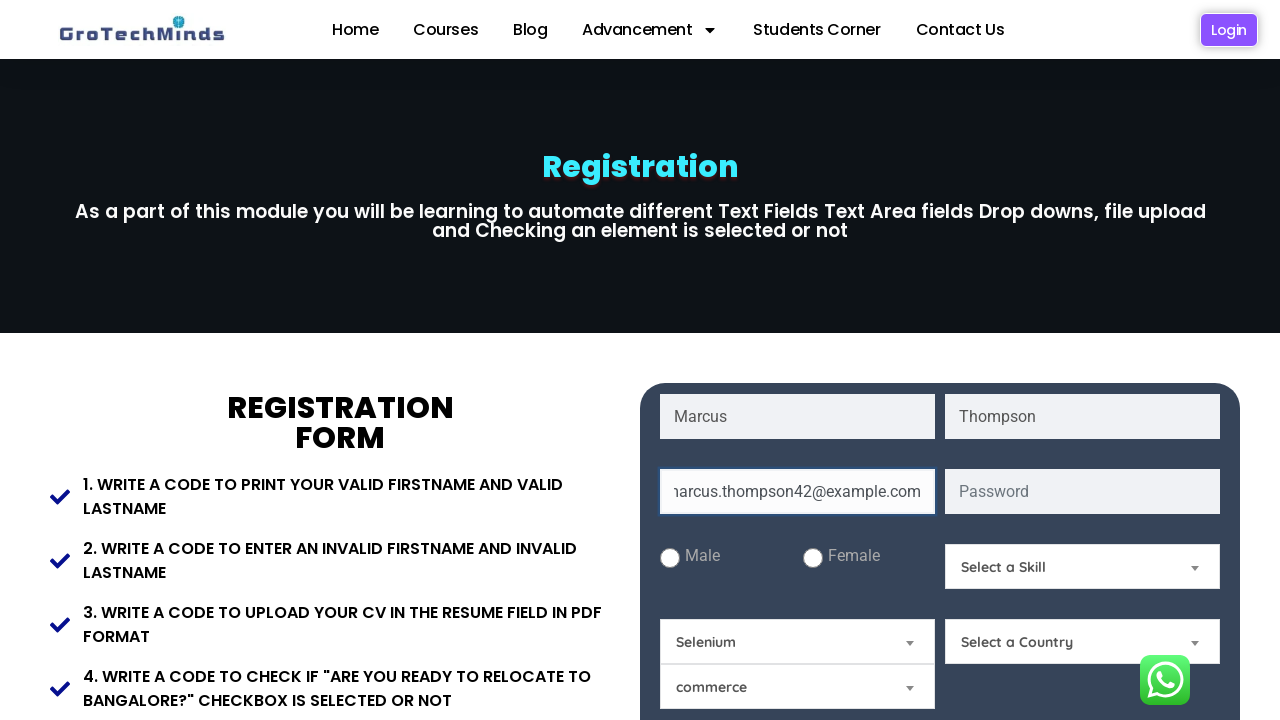

Filled password field with 'SecurePass789' on #password
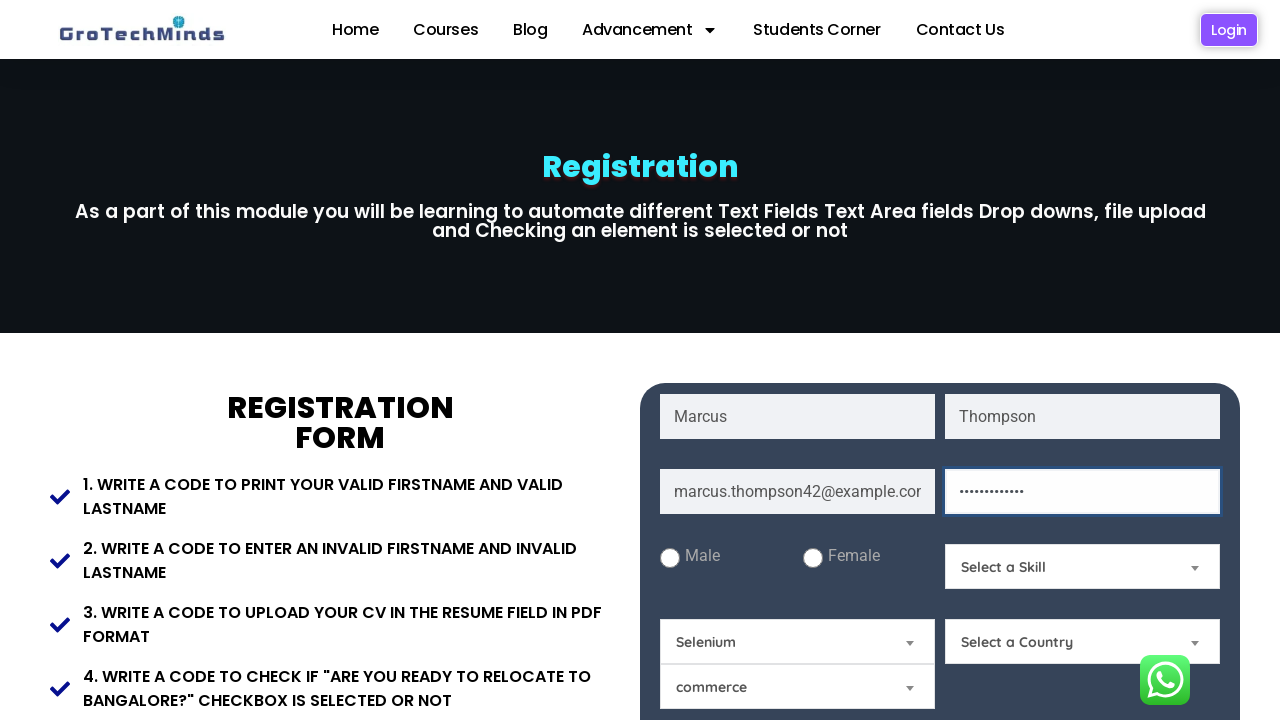

Filled present address field with 'Seattle' on #Present-Address
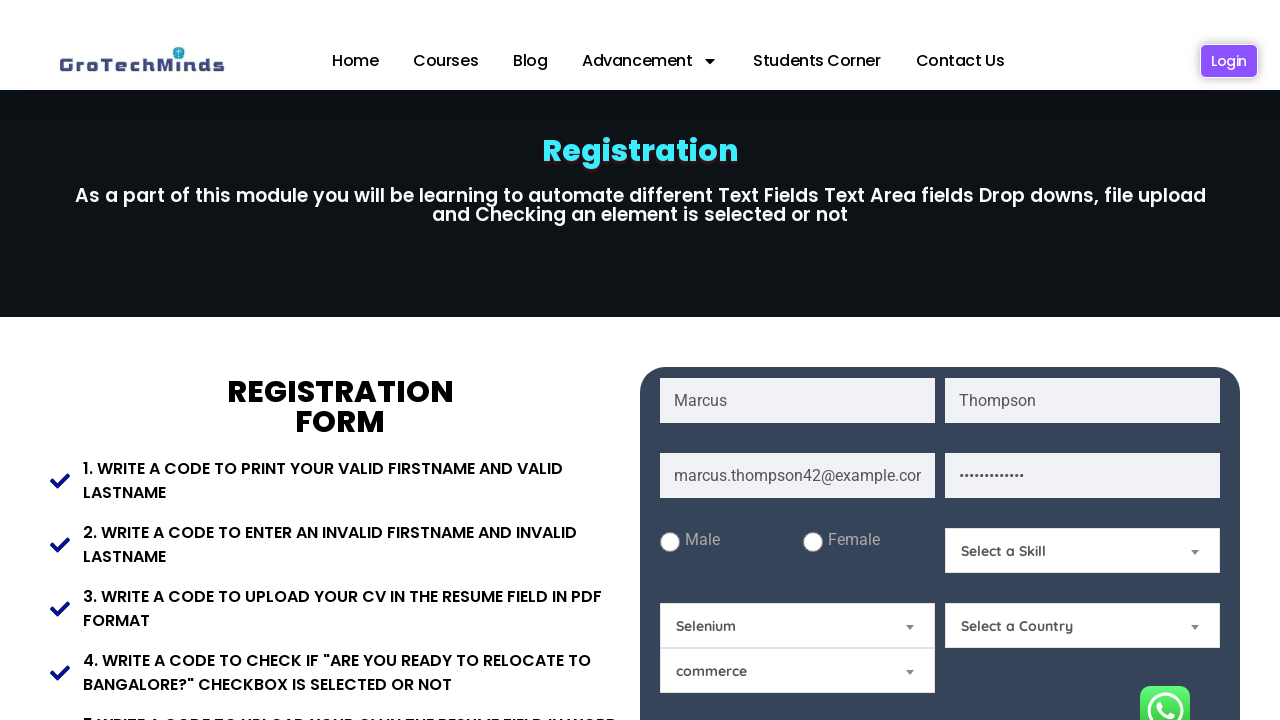

Filled permanent address field with 'Portland' on #Permanent-Address
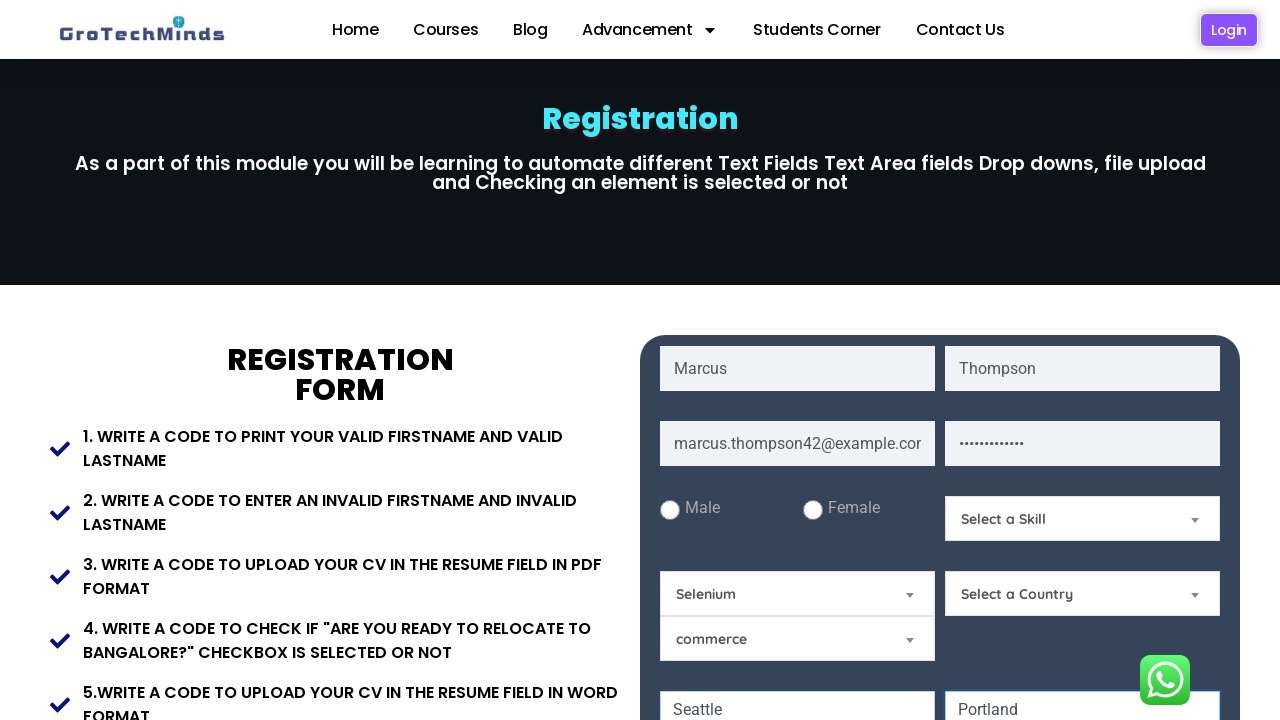

Filled pincode field with '98101' on #Pincode
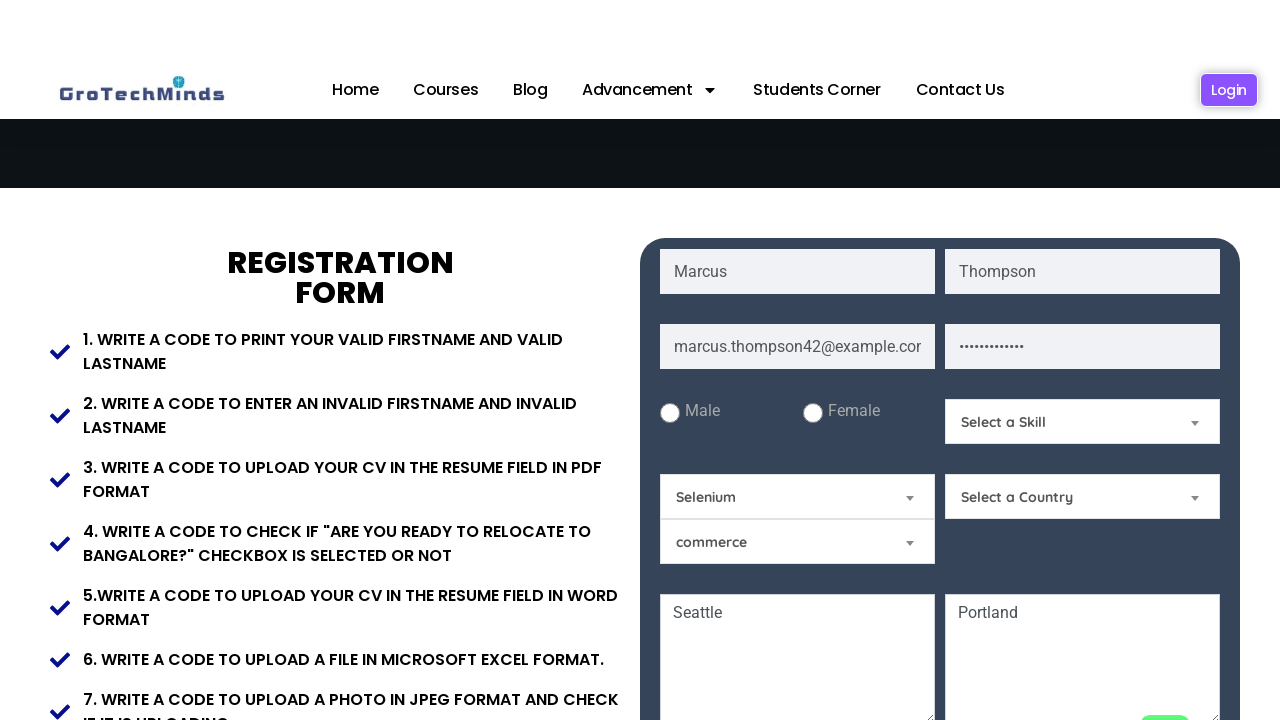

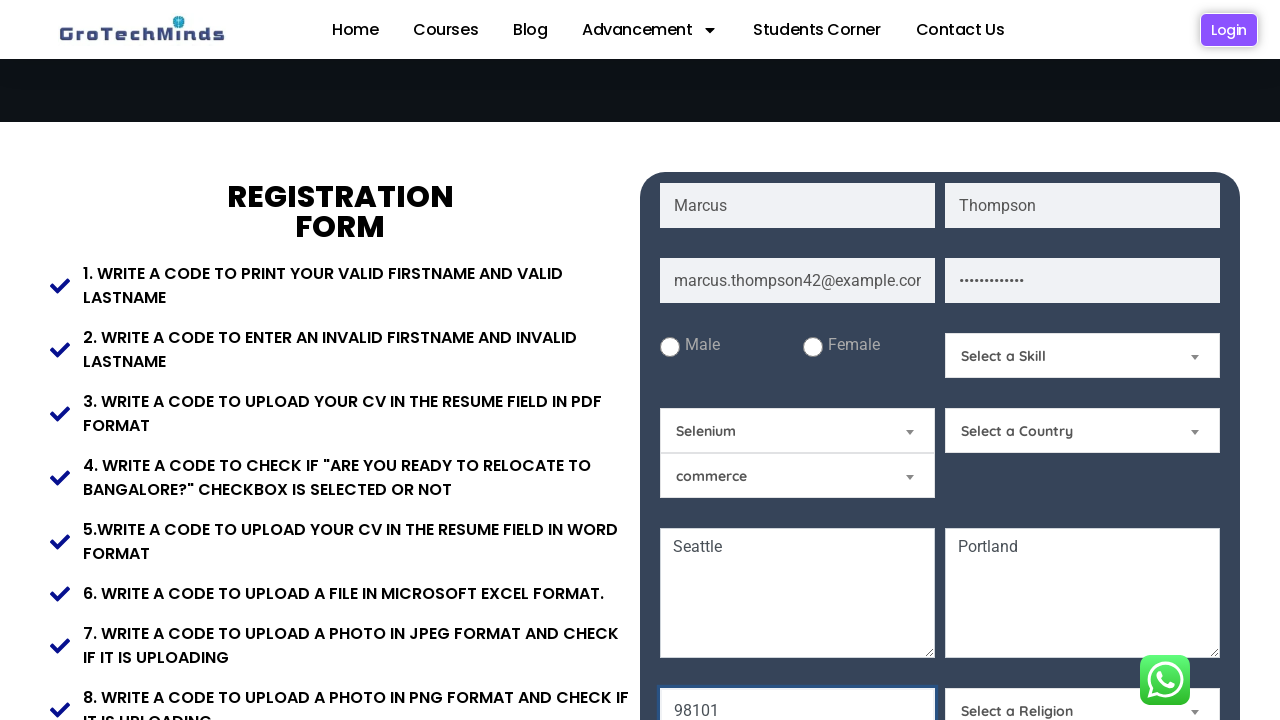